Tests finding and interacting with an input element by class name, entering text and submitting the form

Starting URL: https://www.qa-practice.com/elements/input/simple

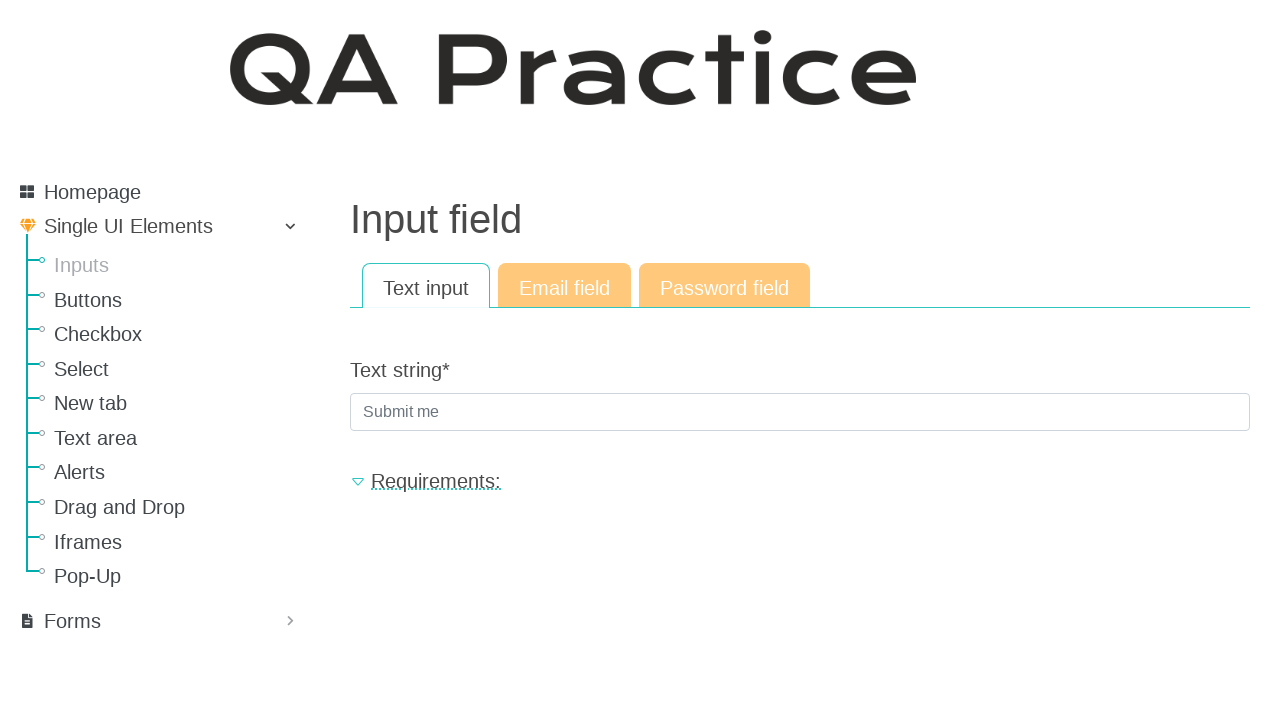

Filled input field with class 'form-control' with text 'zina' on .form-control
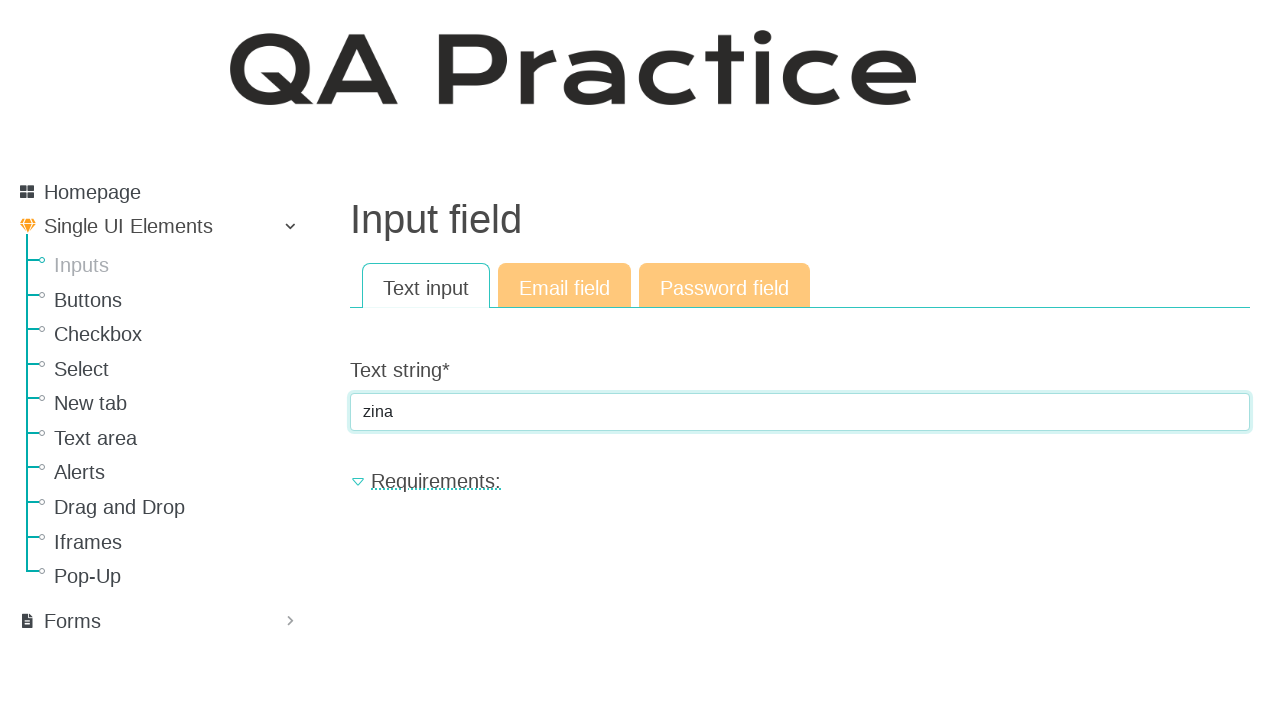

Pressed Enter key to submit the form on .form-control
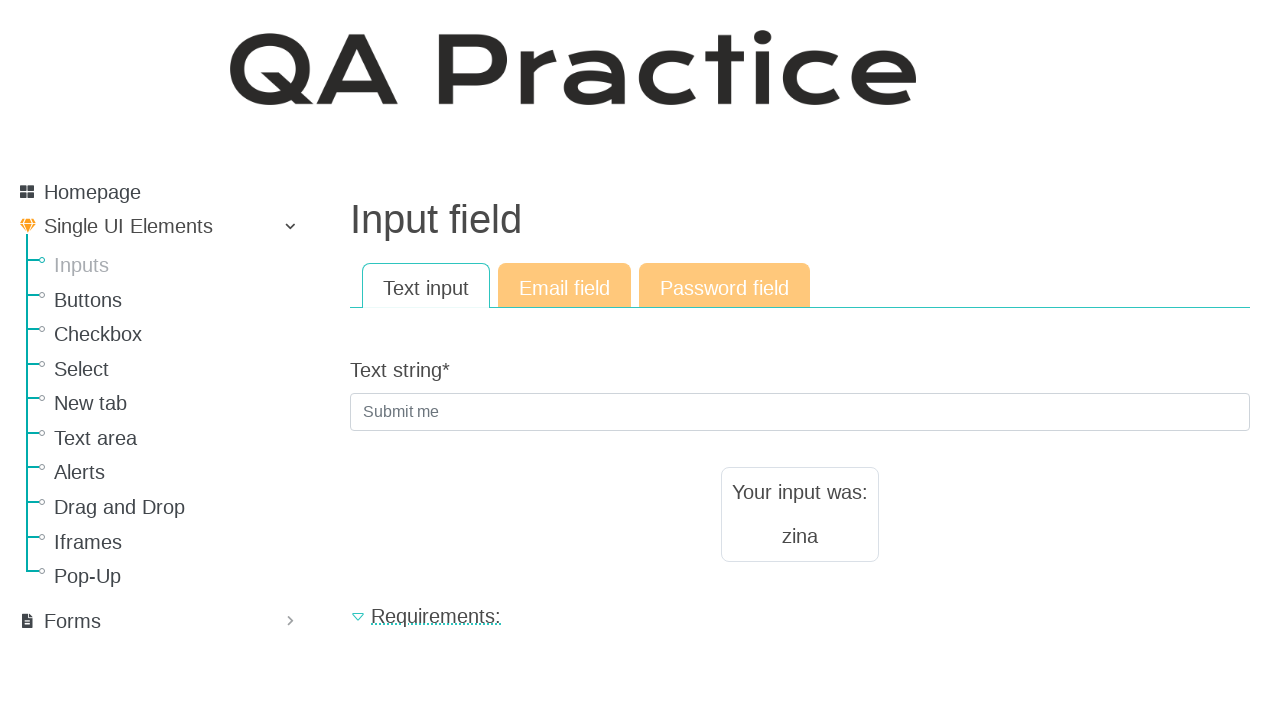

Result text element appeared after form submission
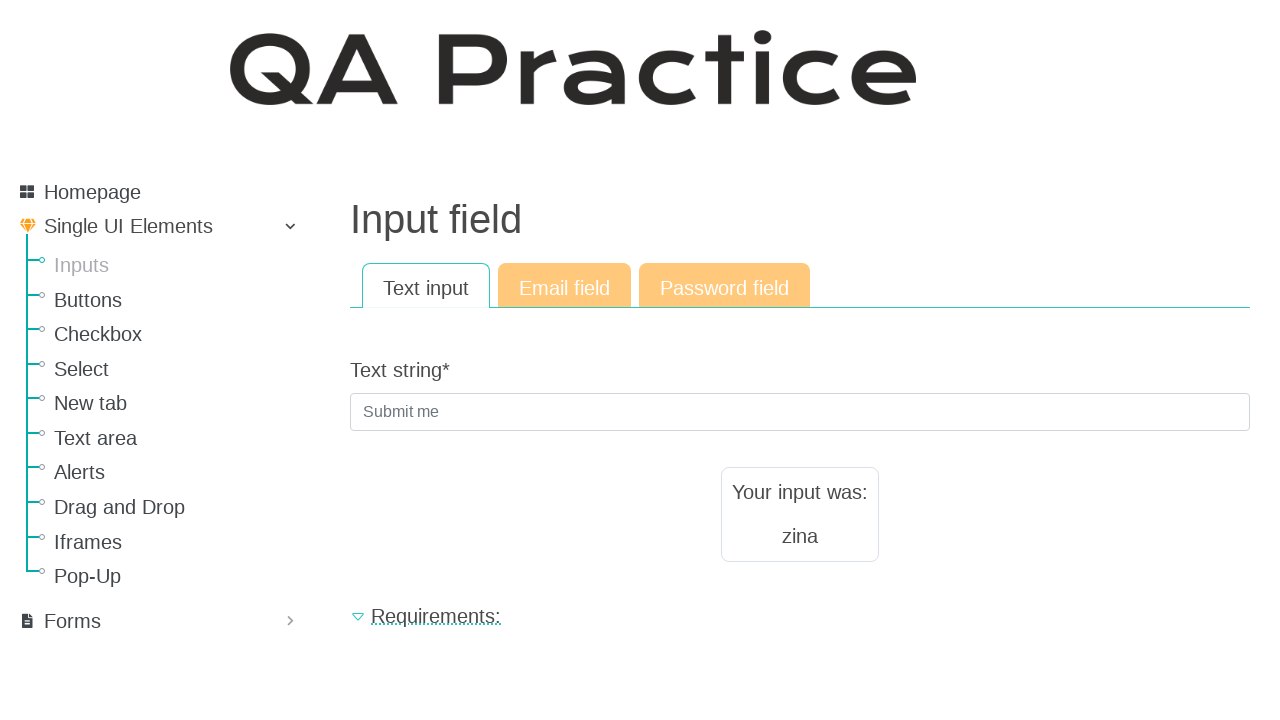

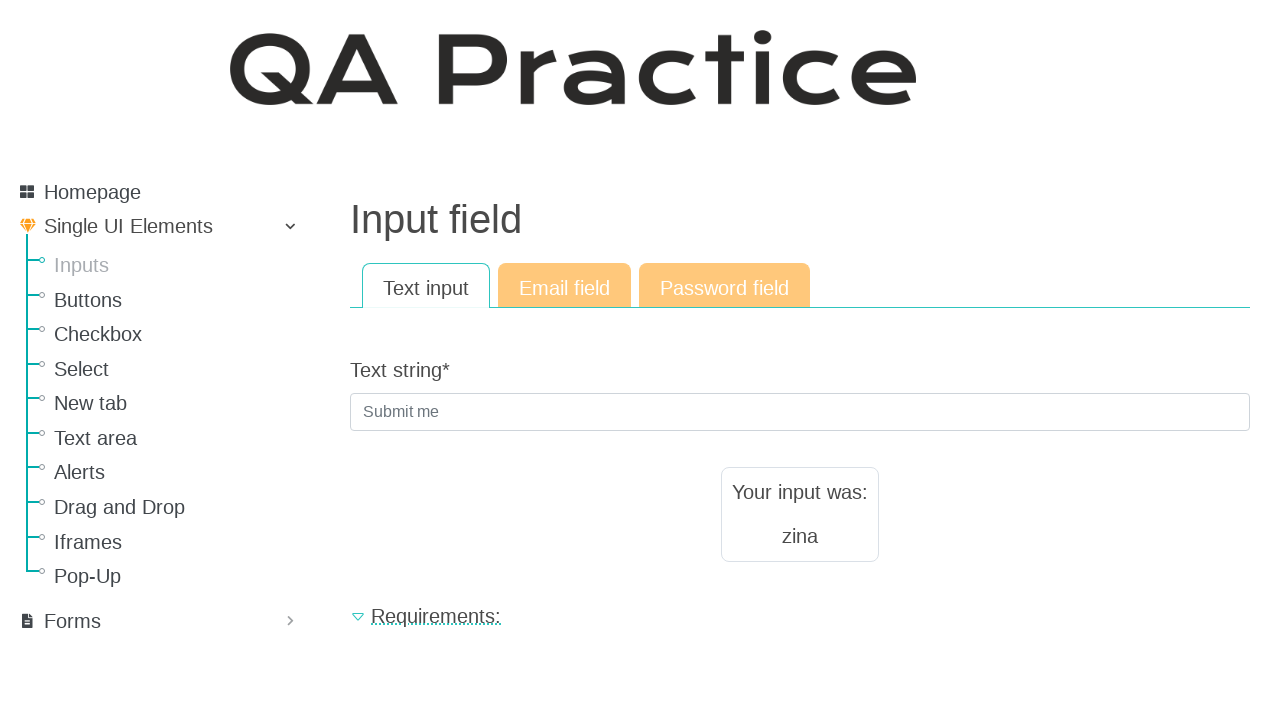